Tests adding a new to-do item by filling the input field and pressing Enter

Starting URL: https://todolist.james.am/#

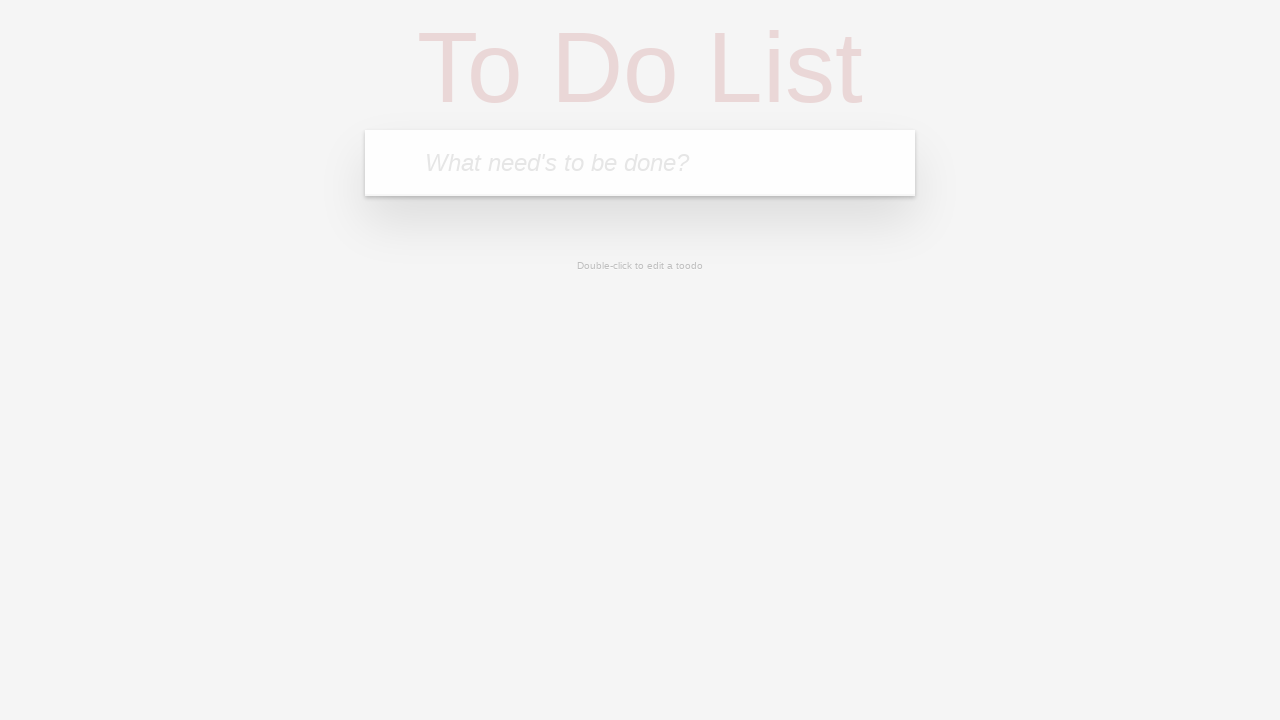

Filled new to-do input field with 'Do homework' on input.new-todo
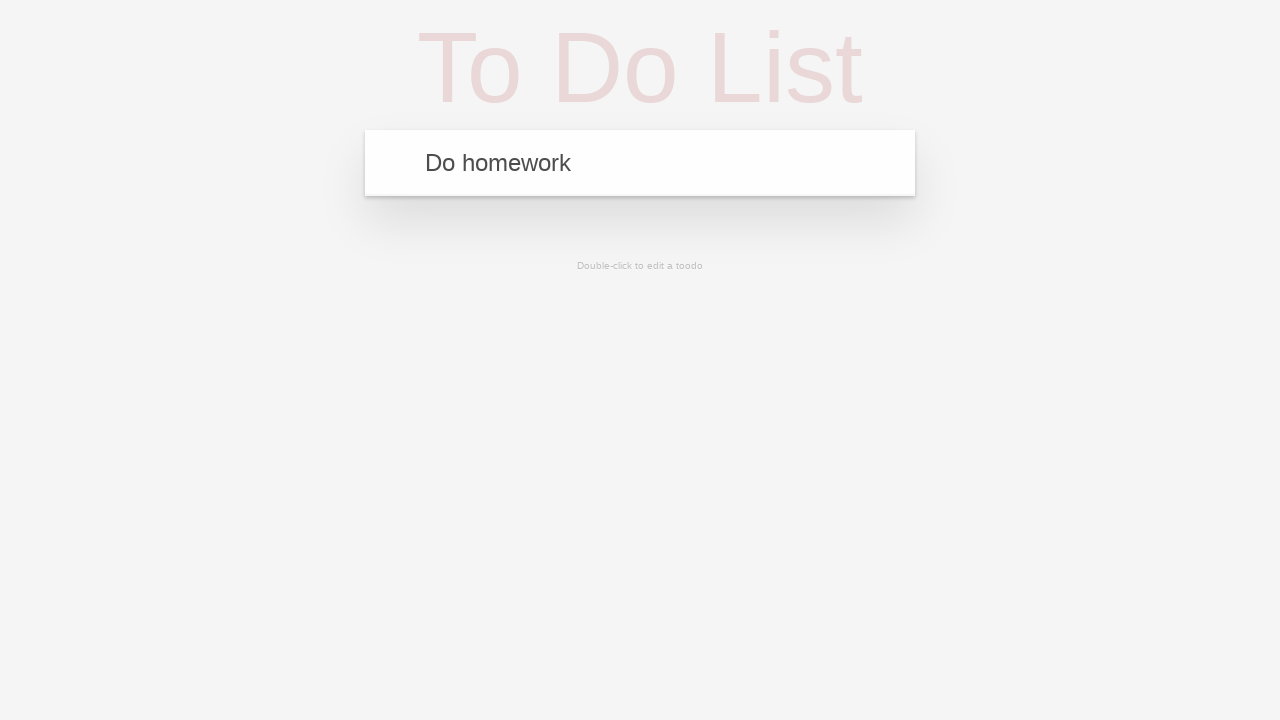

Pressed Enter to submit the new to-do item on input.new-todo
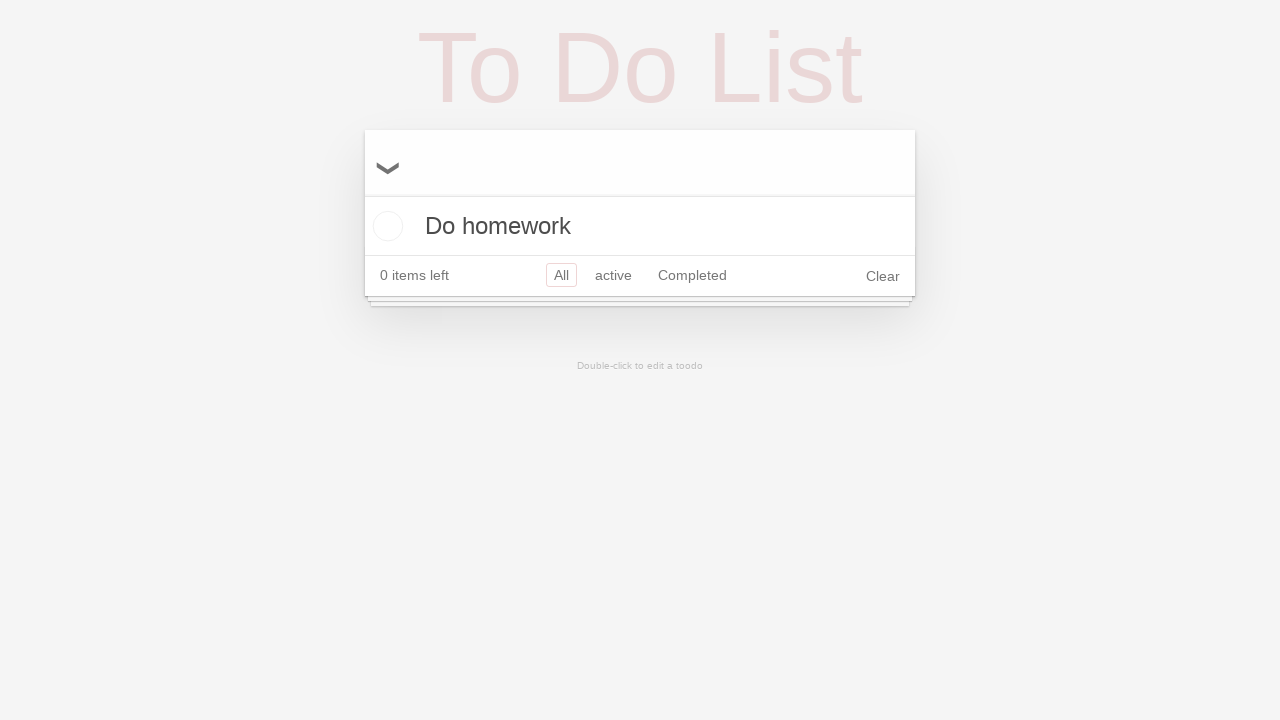

Verified that 'Do homework' was added to the to-do list
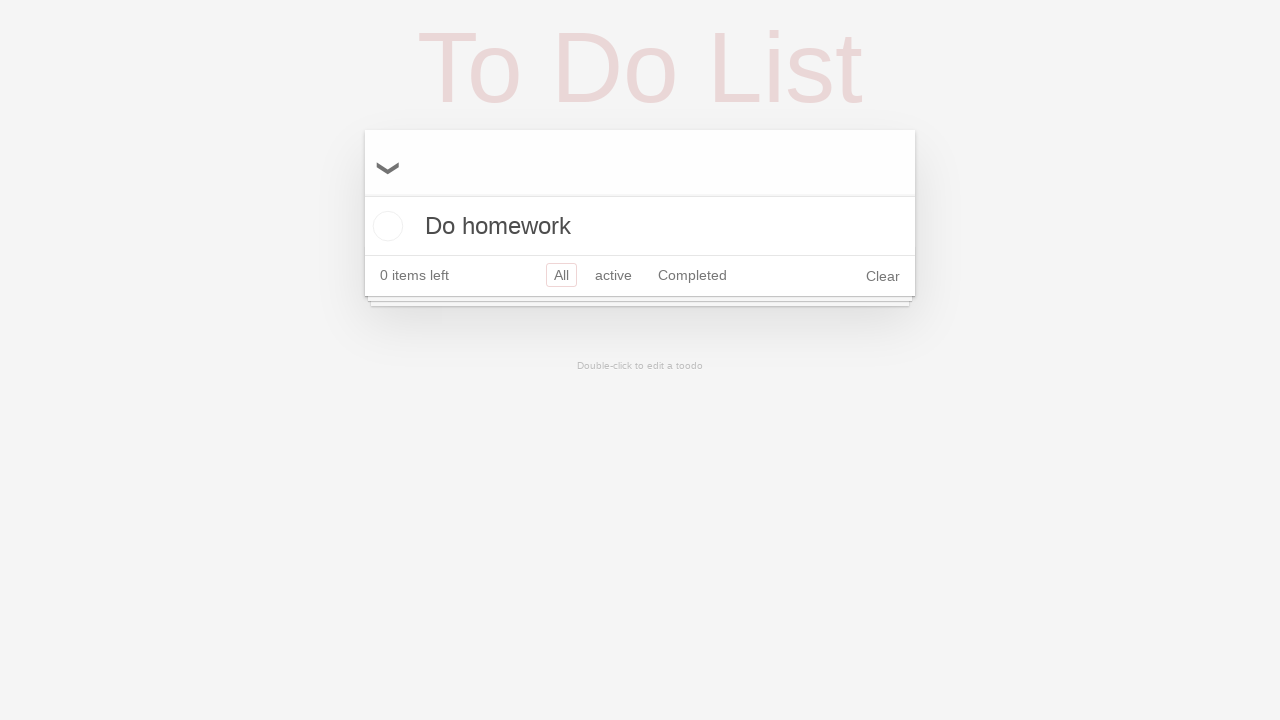

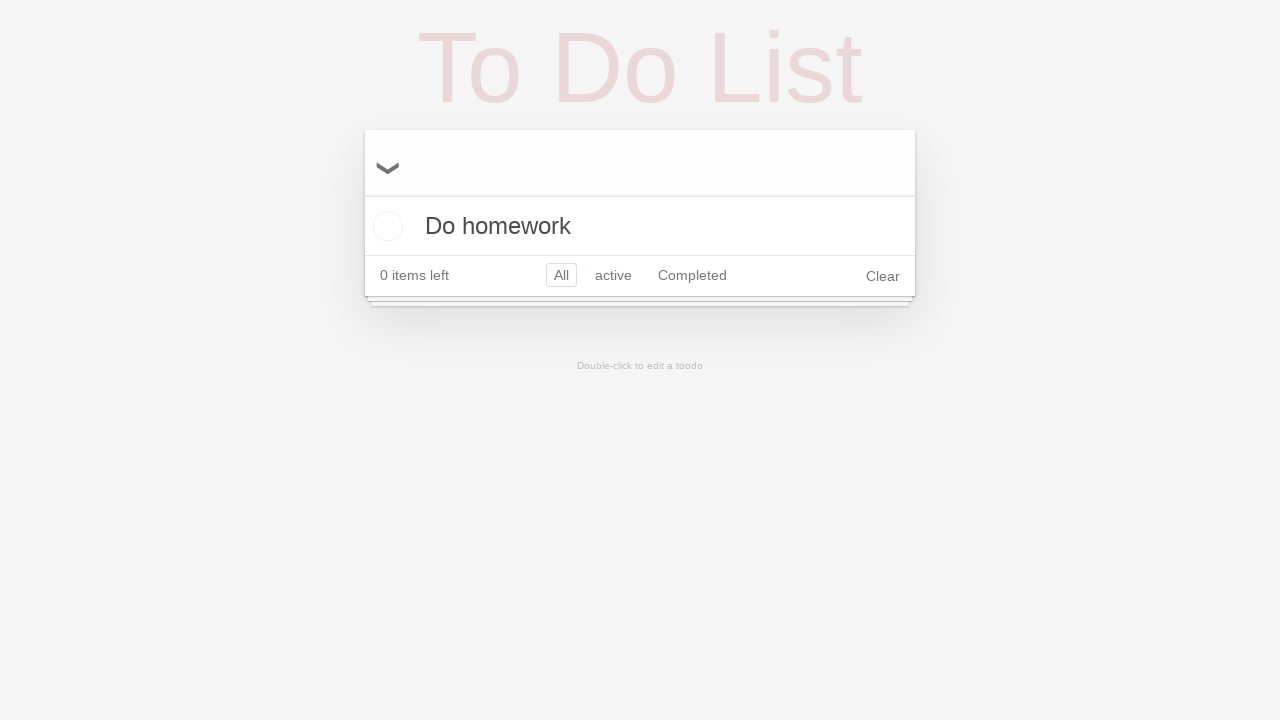